Tests various dropdown handling scenarios including traditional select dropdown, multi-select dropdown, custom Bootstrap-like dropdown, static auto-suggest, and dynamic auto-suggest dropdowns by selecting specific options from each.

Starting URL: https://claruswaysda.github.io/Dropdowns.html

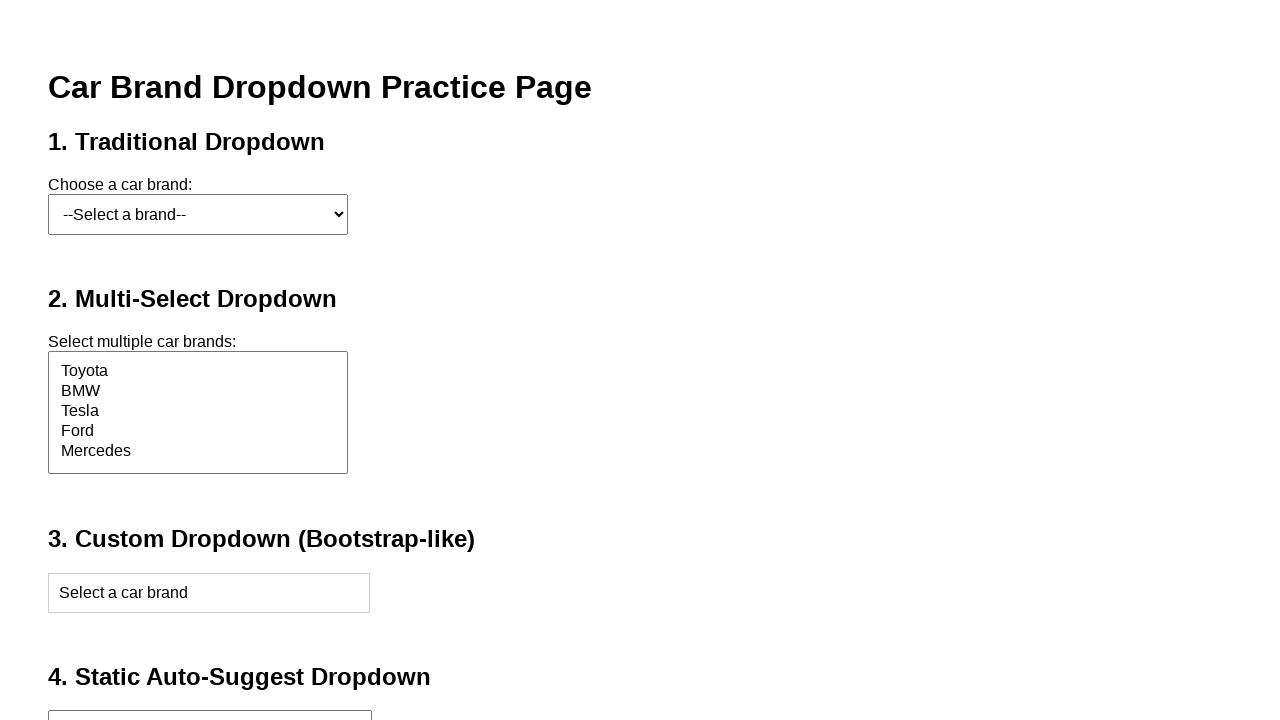

Navigated to Dropdowns test page
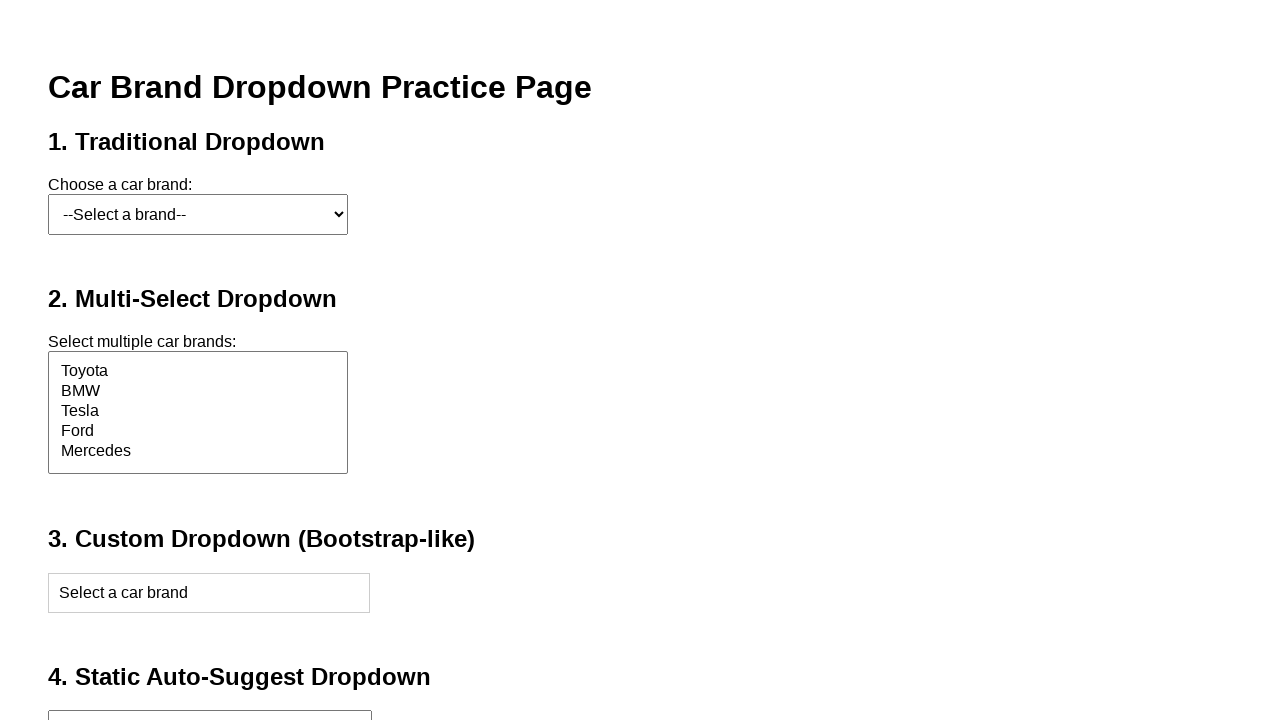

Selected 'Ford' from traditional dropdown on #carSelect
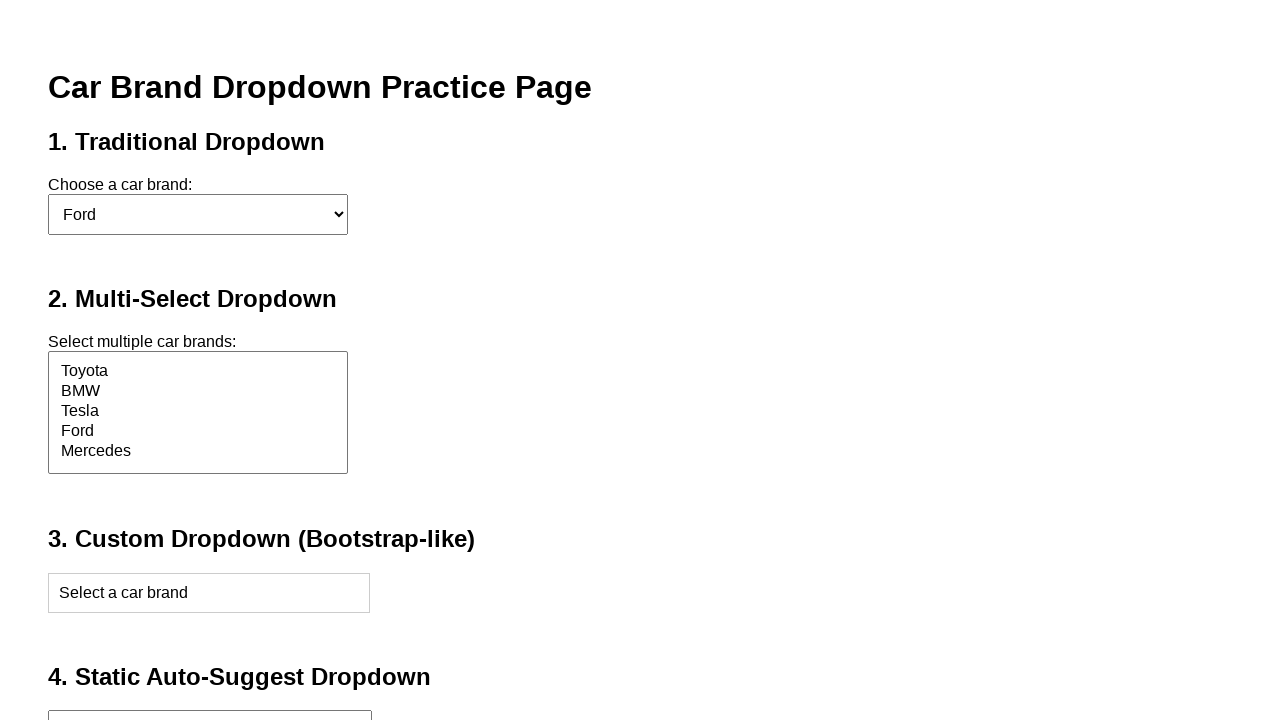

Selected 'Mercedes' from multi-select dropdown on #multiCarSelect
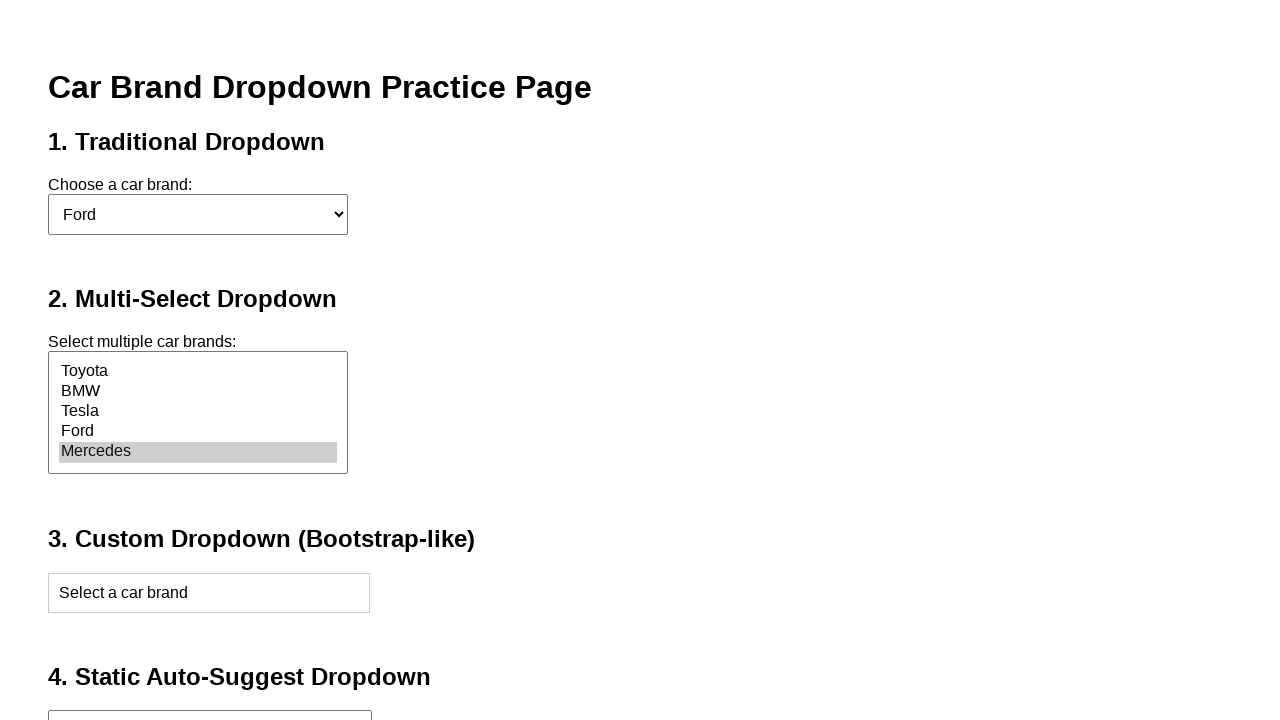

Clicked custom Bootstrap-like dropdown to open it at (209, 593) on #customDropdown
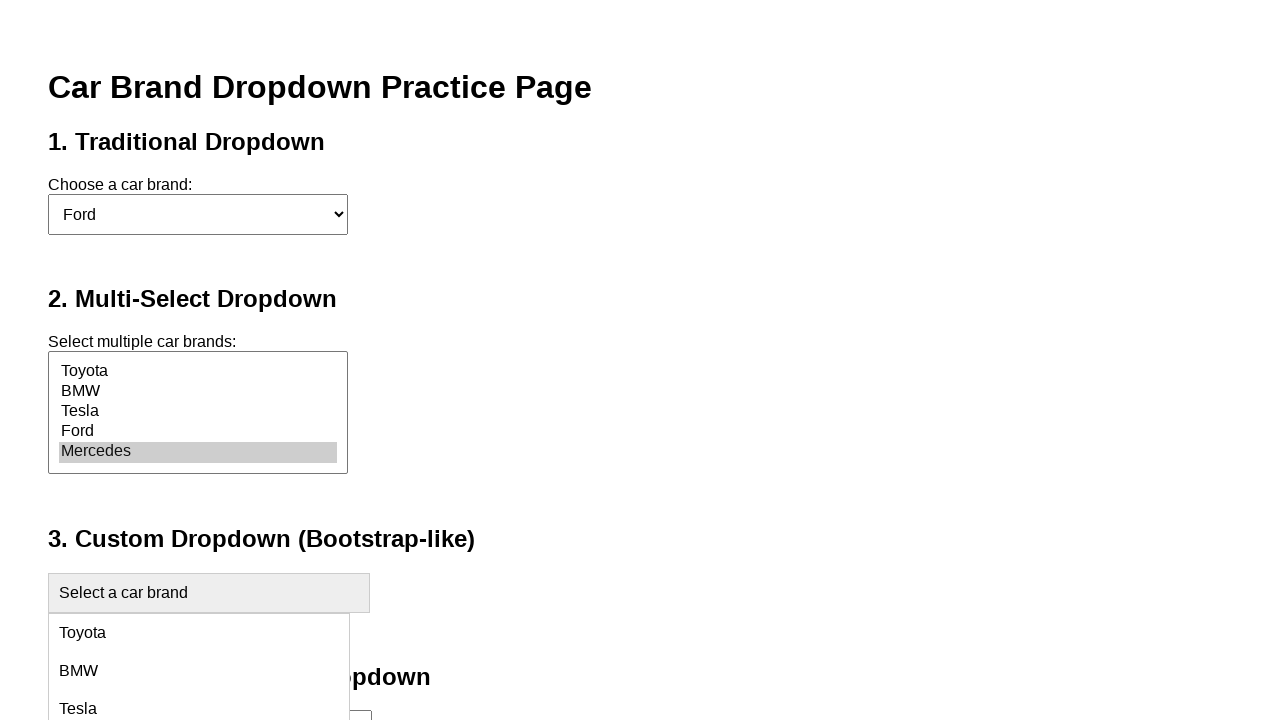

Selected 'BMW' from custom dropdown at (199, 671) on xpath=//div[@id='customList']/div[text()='BMW']
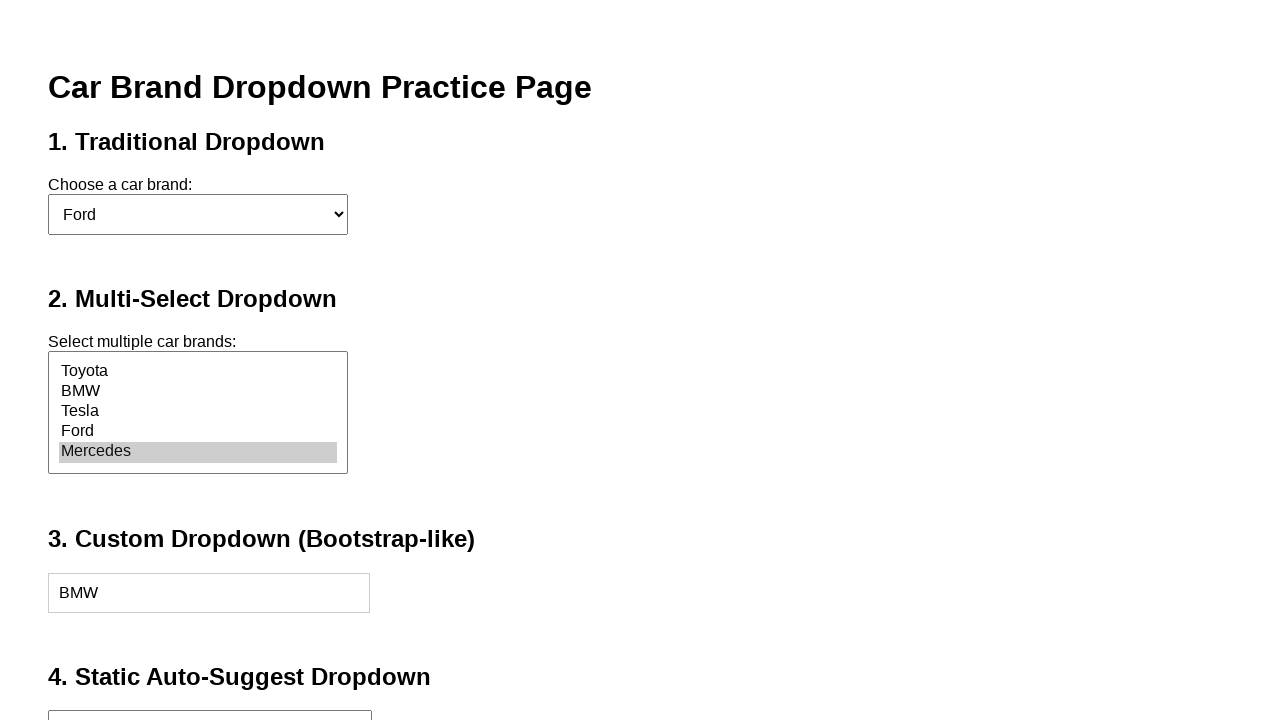

Typed 'Tesla' in static auto-suggest field on #staticInput
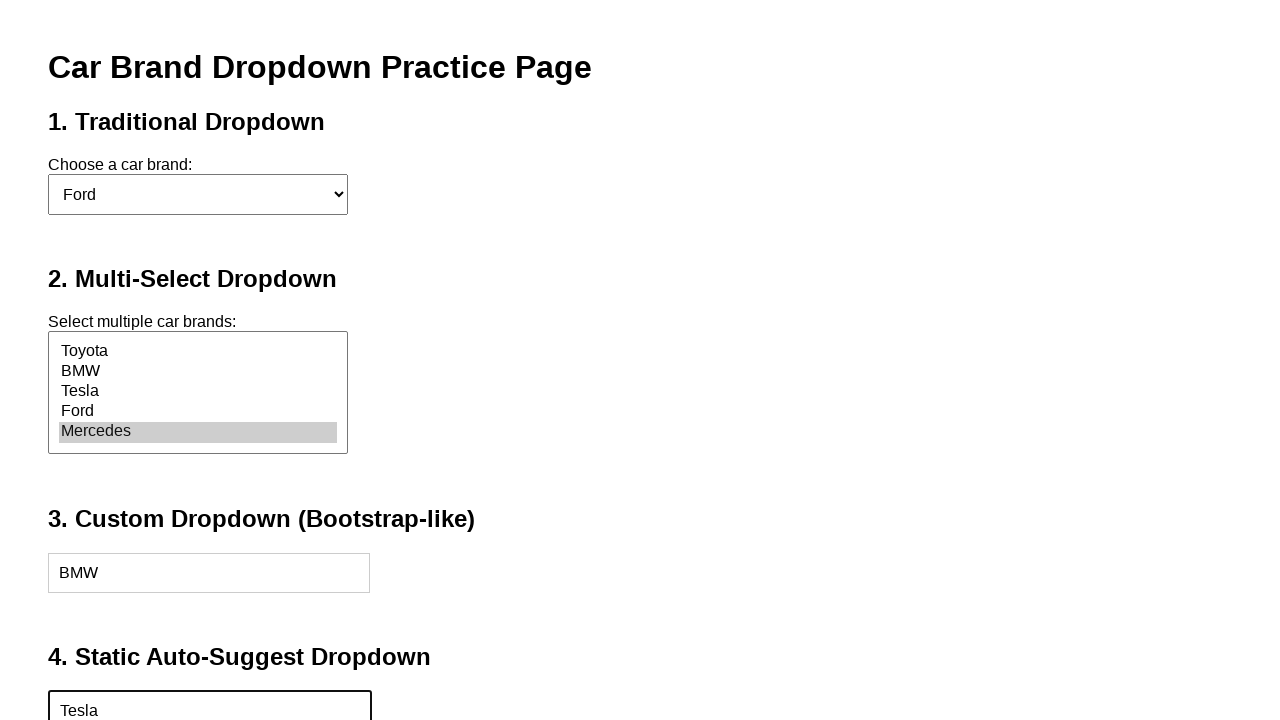

Selected 'Tesla Model 3' from static suggestions at (199, 424) on xpath=//div[@id='staticSuggestions']/div[text()='Tesla Model 3']
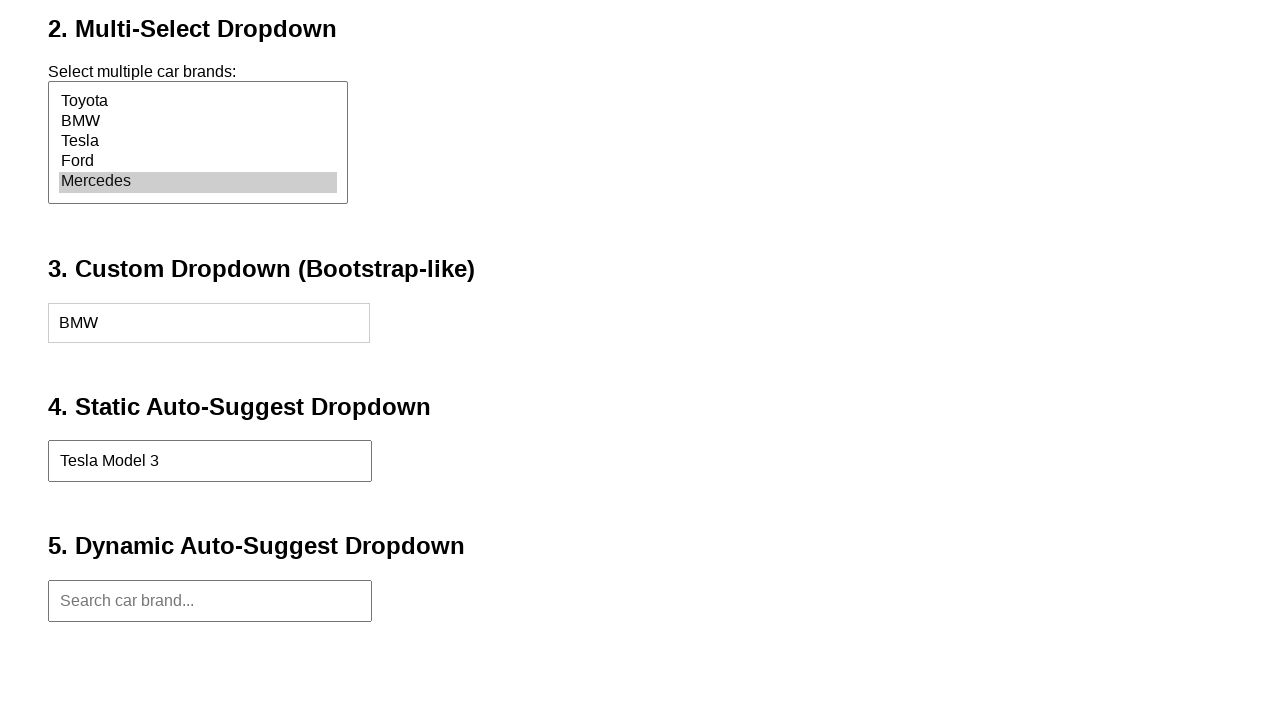

Typed 'Toyota' in dynamic auto-suggest field on #dynamicInput
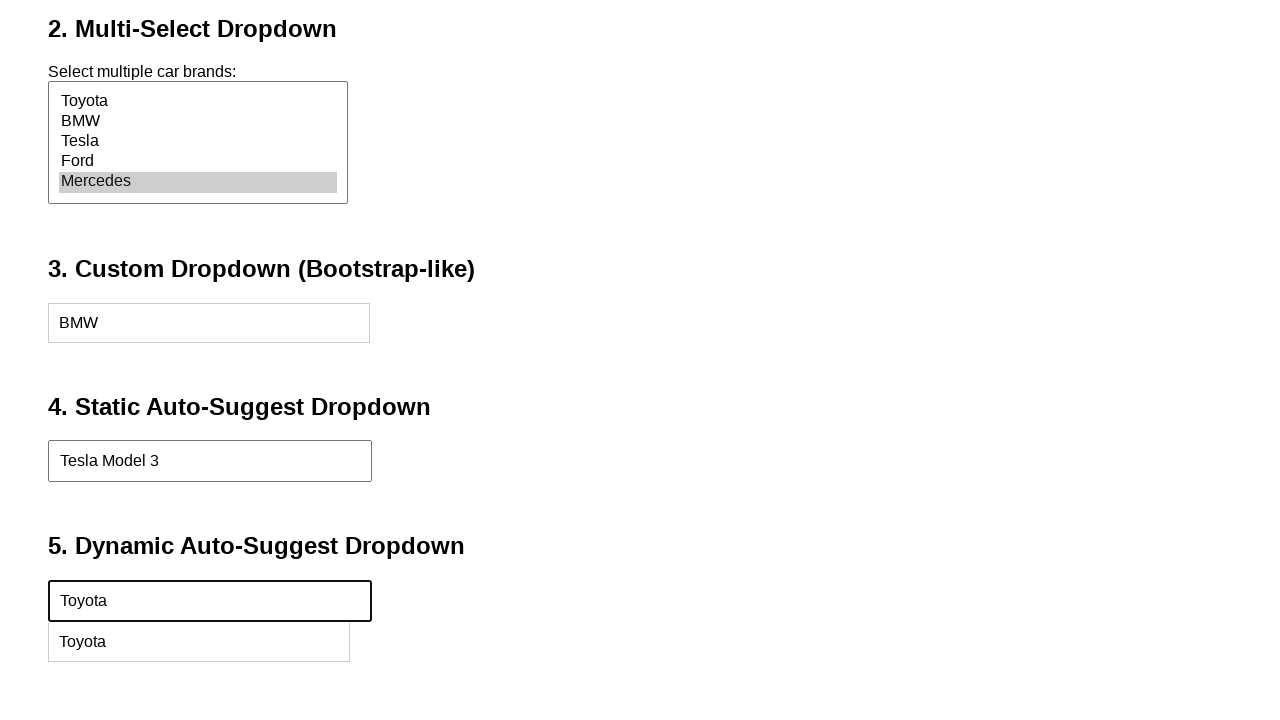

Dynamic suggestions loaded and 'Toyota' appeared
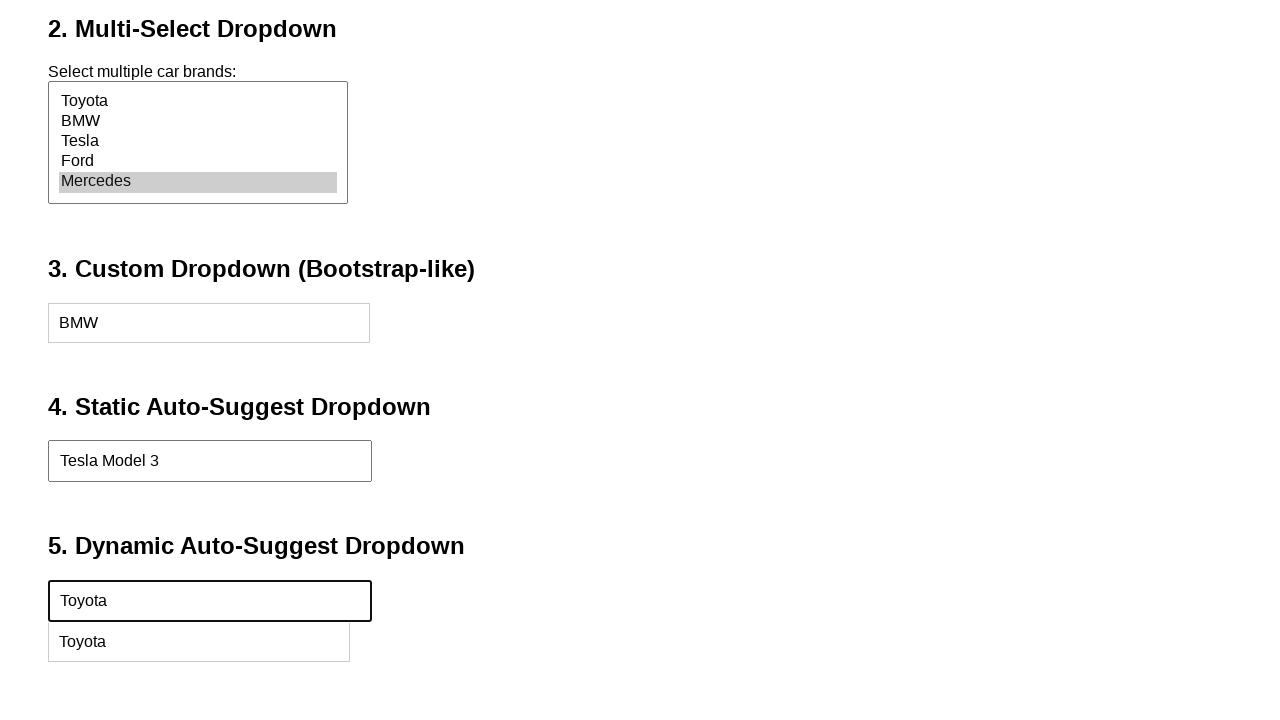

Selected 'Toyota' from dynamic suggestions at (199, 642) on xpath=//div[@id='dynamicSuggestions']/div[text()='Toyota']
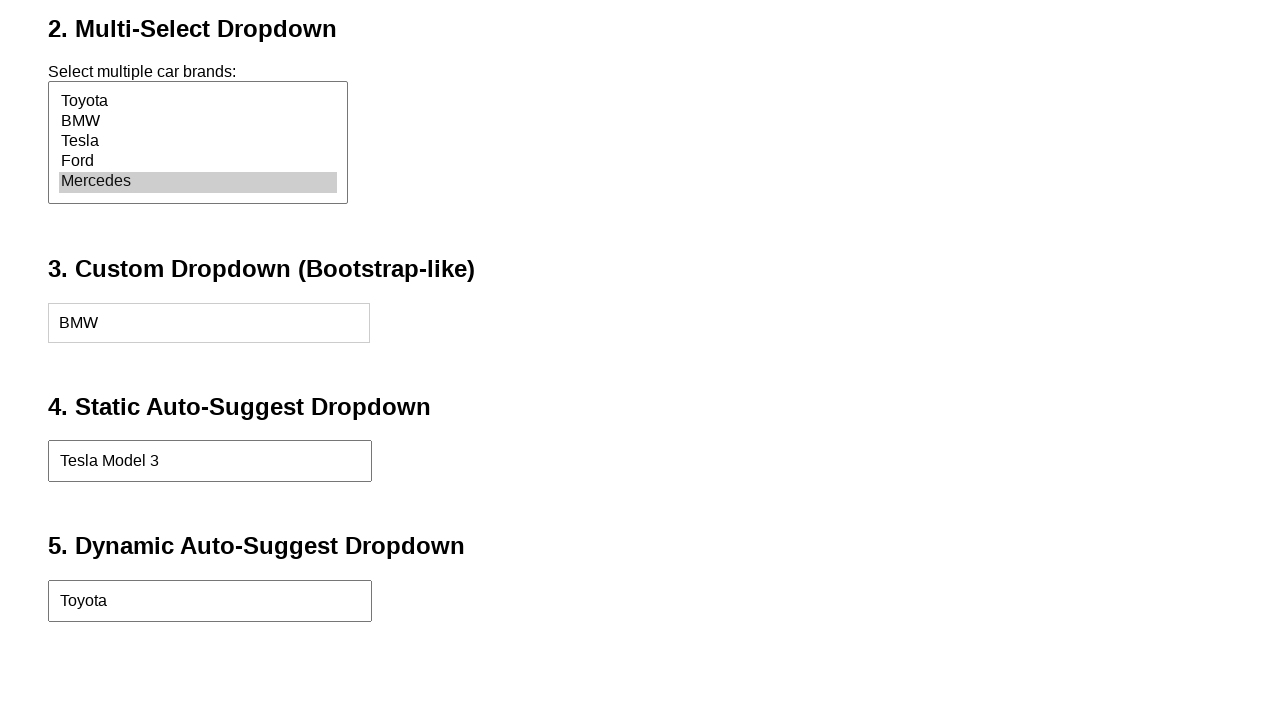

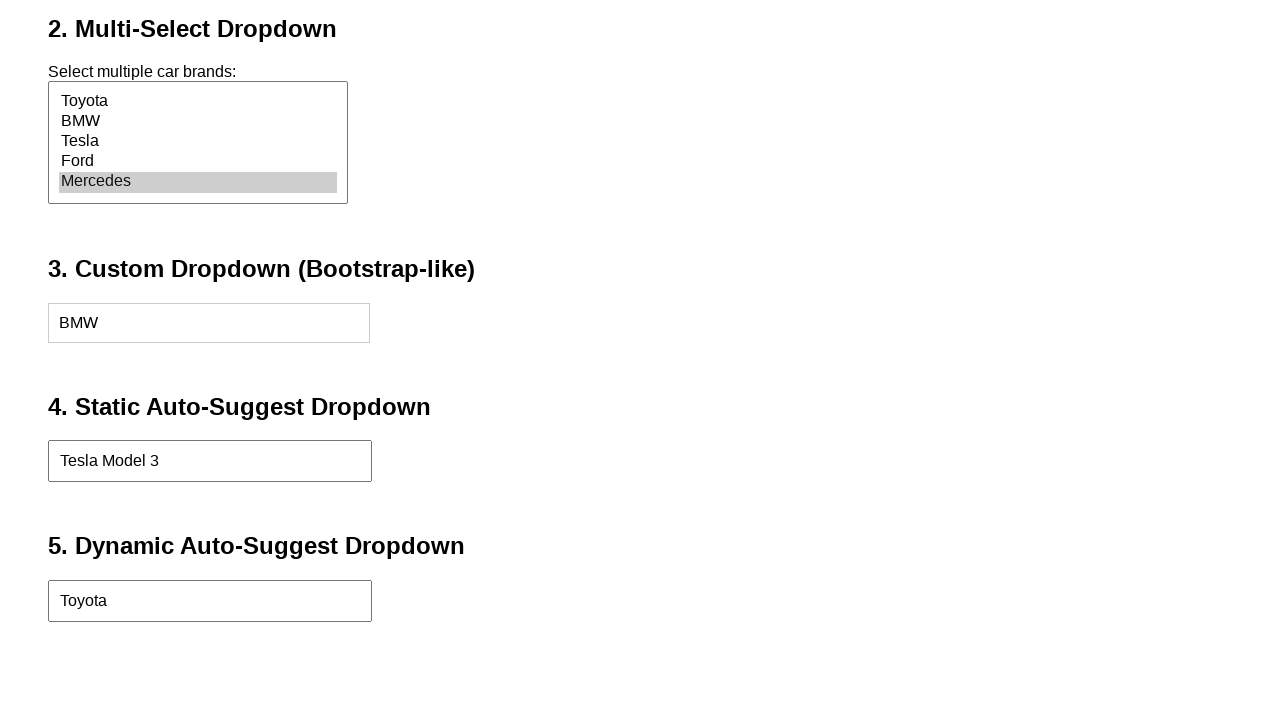